Tests a fixed deposit calculator by entering principal amount, interest rate, tenure period and calculating the result

Starting URL: https://www.moneycontrol.com/fixed-income/calculator/state-bank-of-india-sbi/fixed-deposit-calculator-SBI-BSB001.html

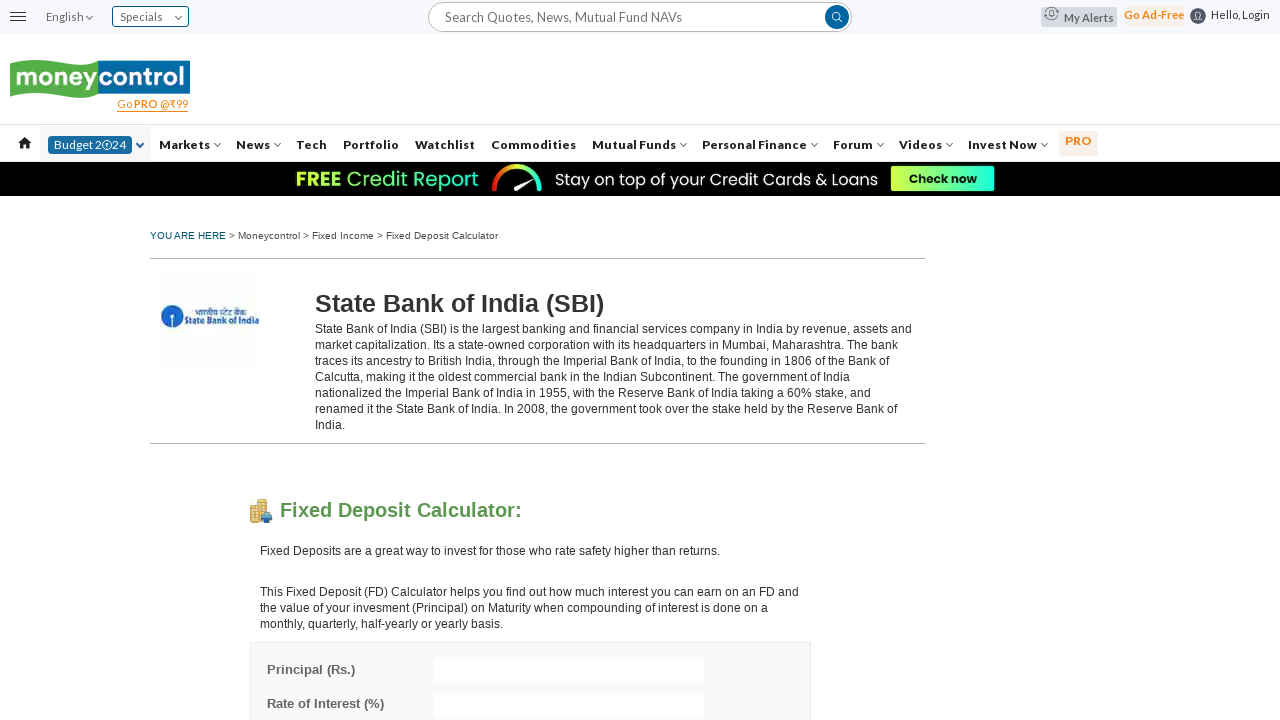

Entered principal amount of 500000 on #principal
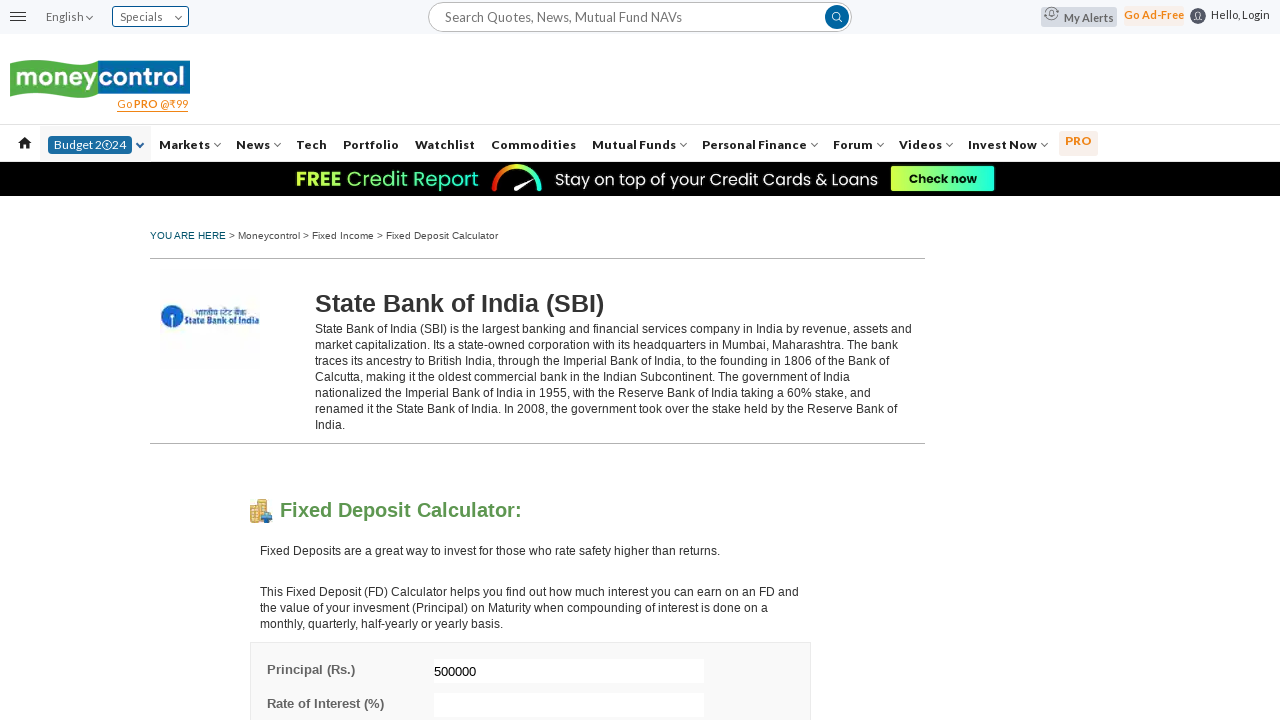

Entered interest rate of 10% on #interest
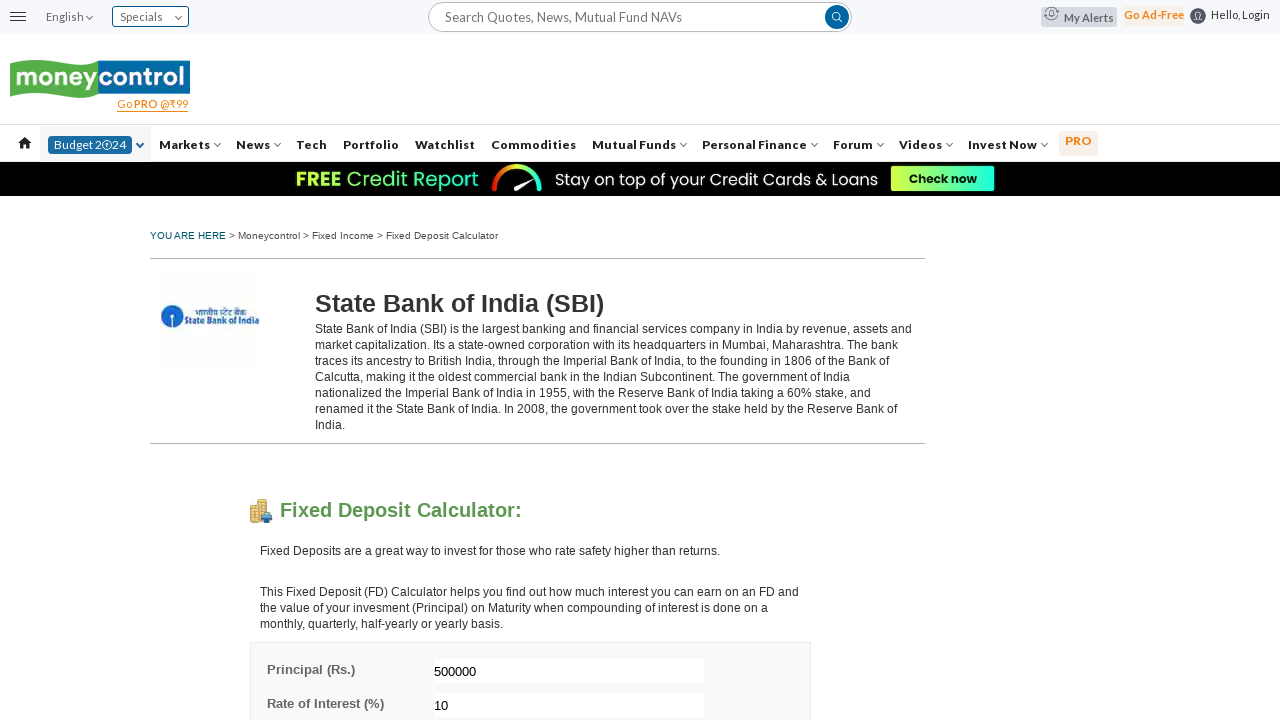

Entered tenure period of 5 on #tenure
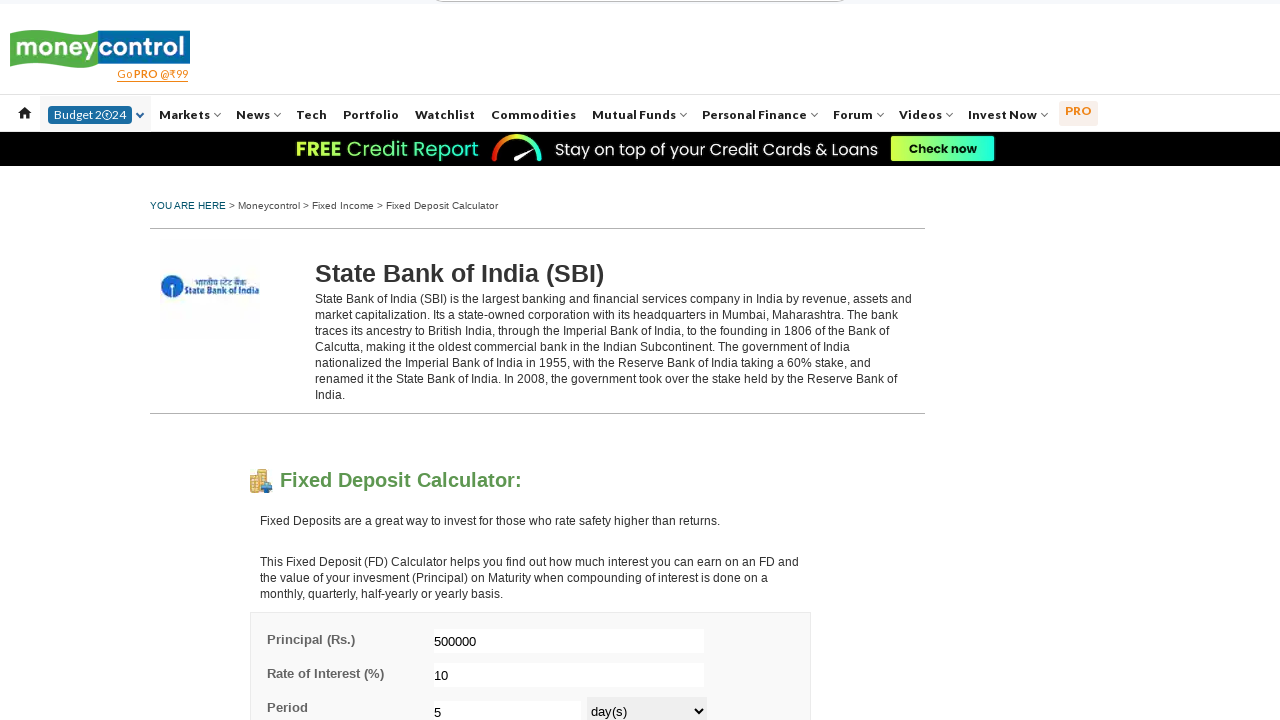

Selected tenure period unit as year(s) on #tenurePeriod
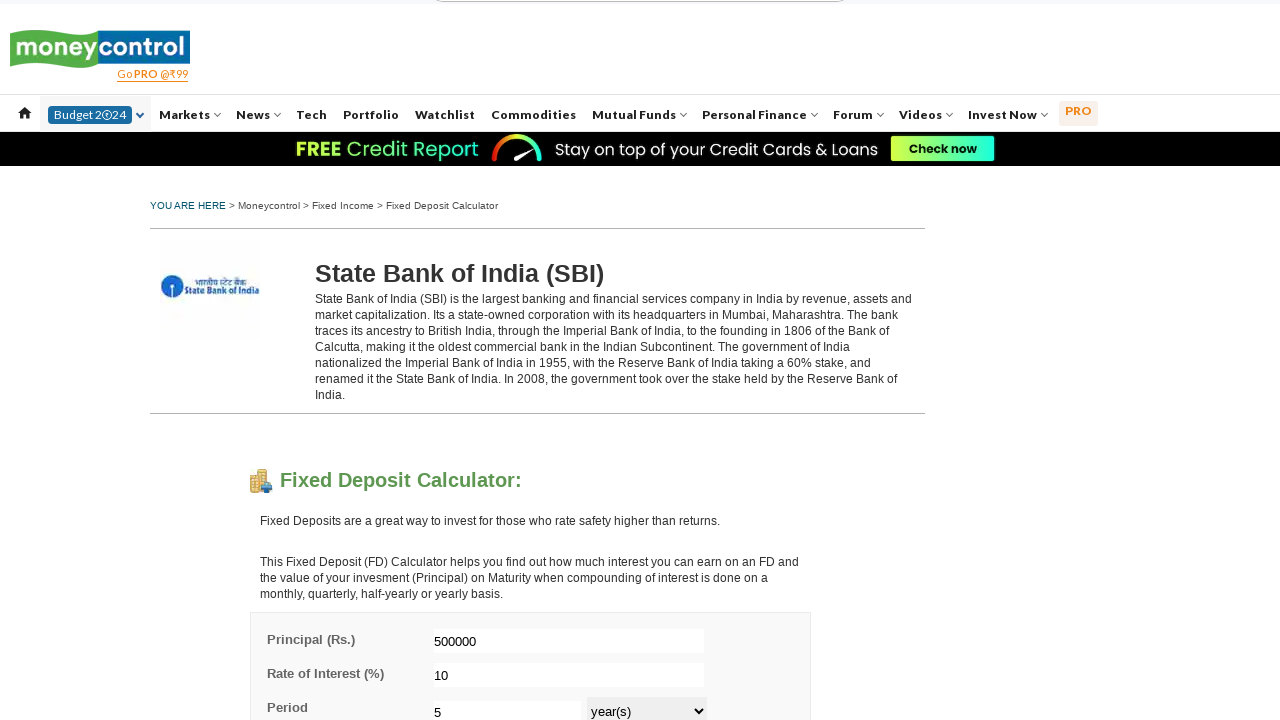

Selected frequency as Simple Interest on #frequency
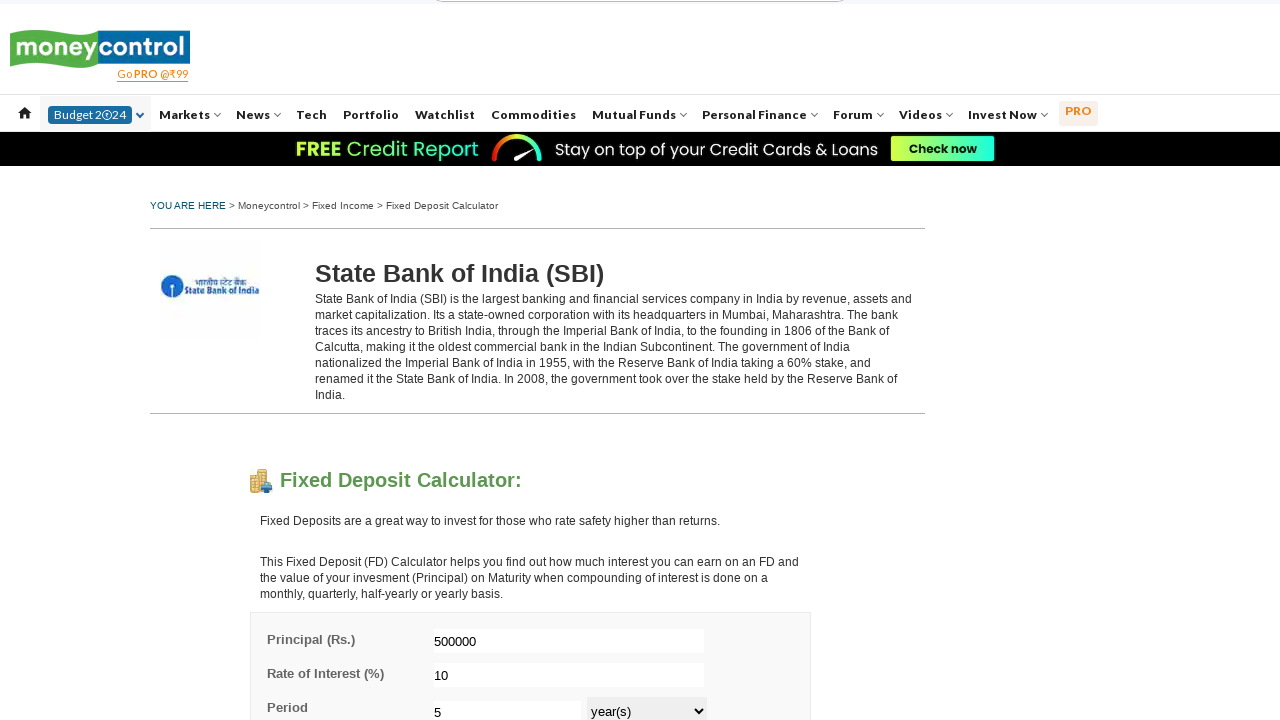

Clicked calculate button to compute fixed deposit result at (488, 363) on xpath=//div[@class='CTR PT15']//a[1]
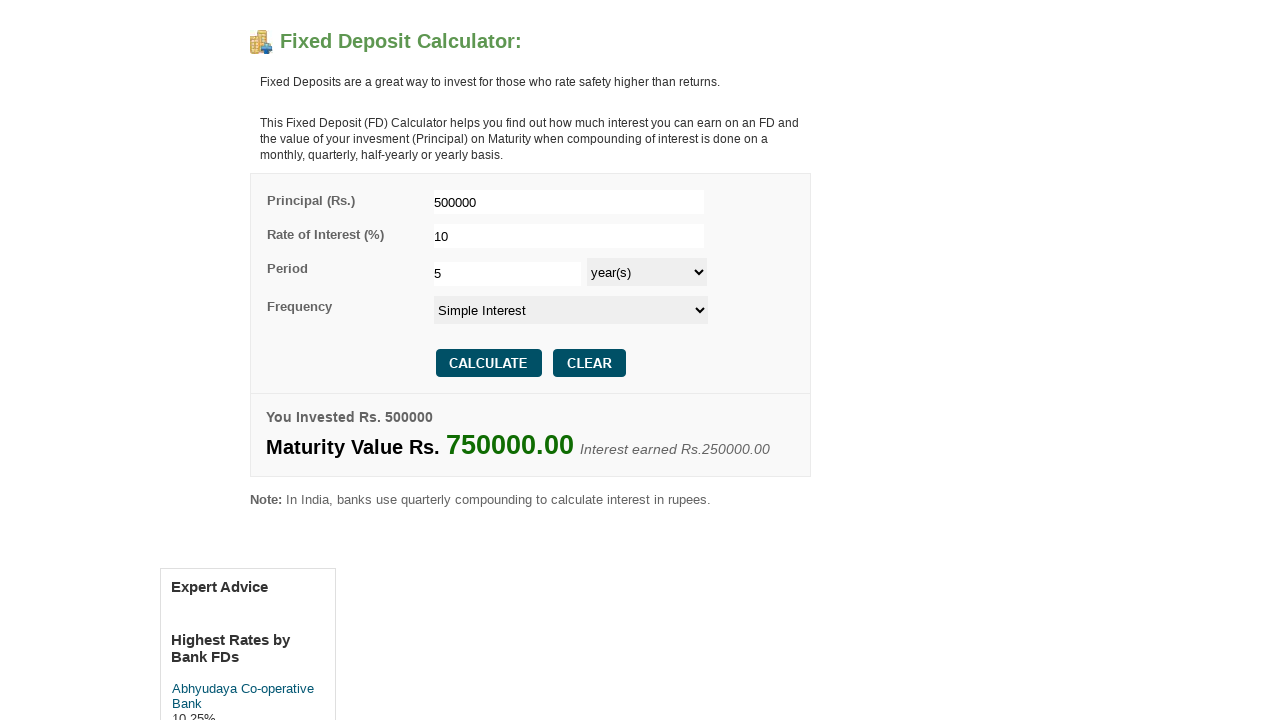

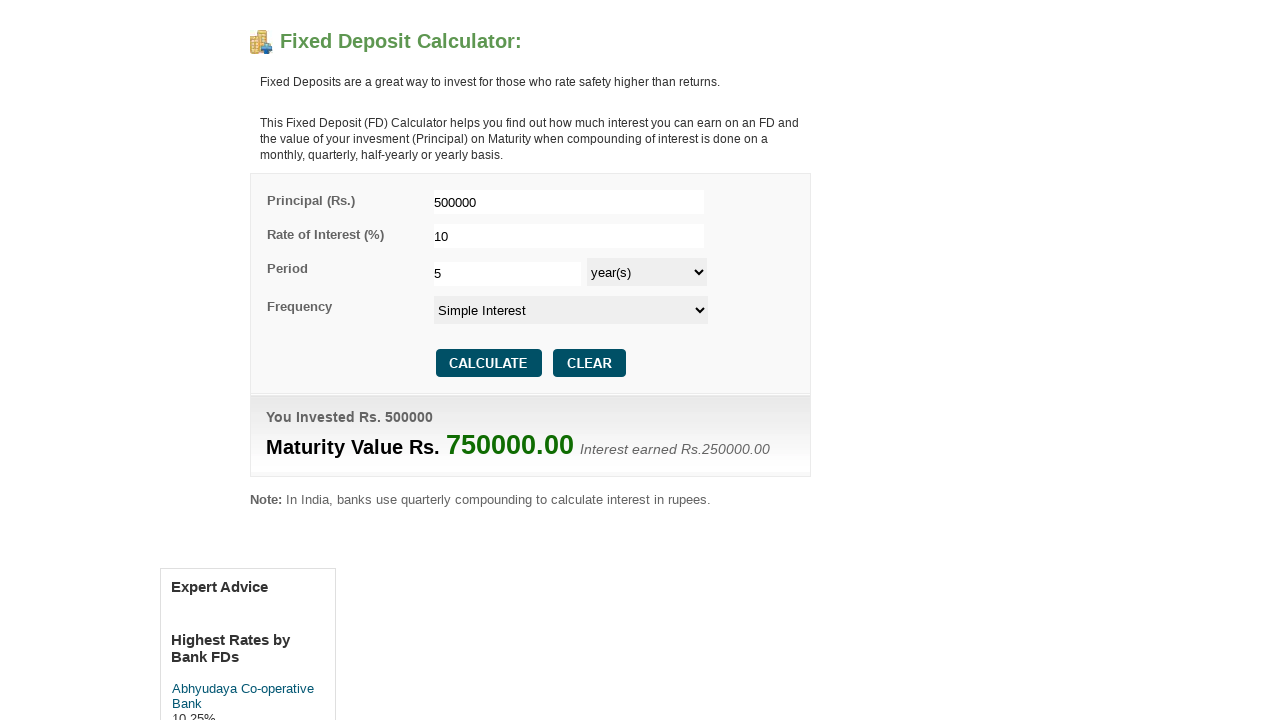